Tests Add/Remove Elements page by navigating to it and validating the page heading

Starting URL: https://the-internet.herokuapp.com/

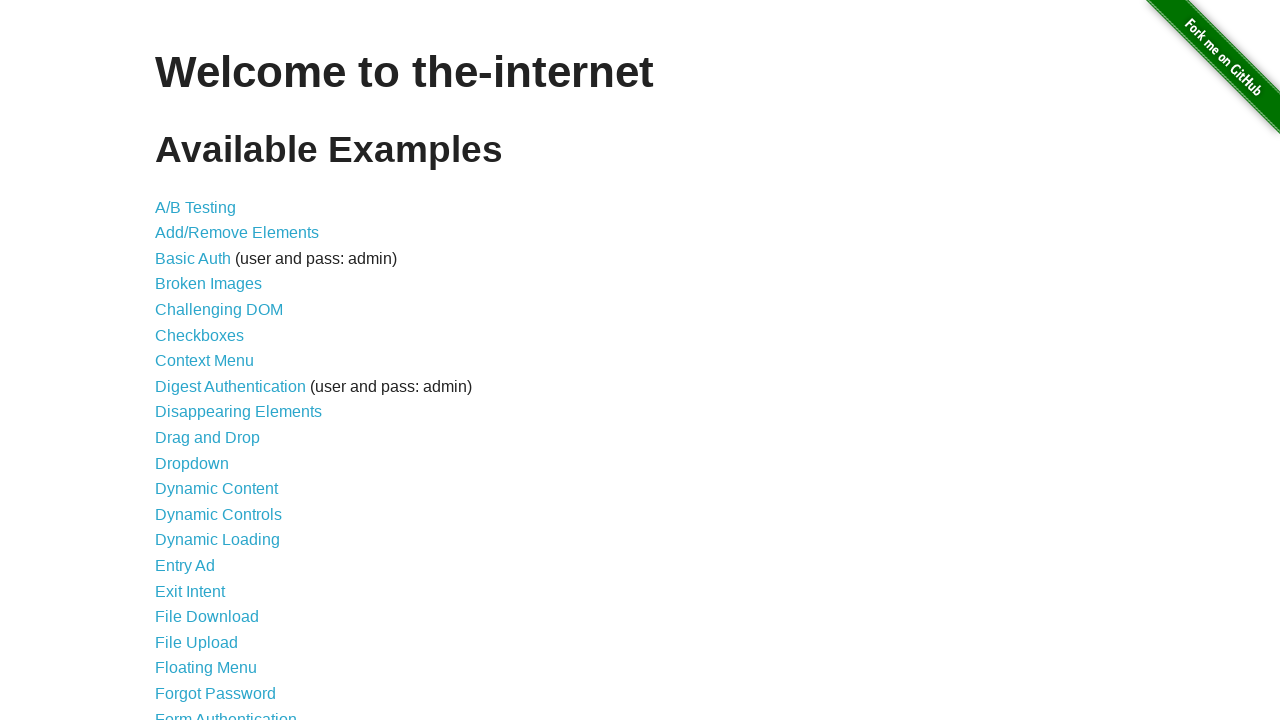

Clicked on Add/Remove Elements link at (237, 233) on a[href='/add_remove_elements/']
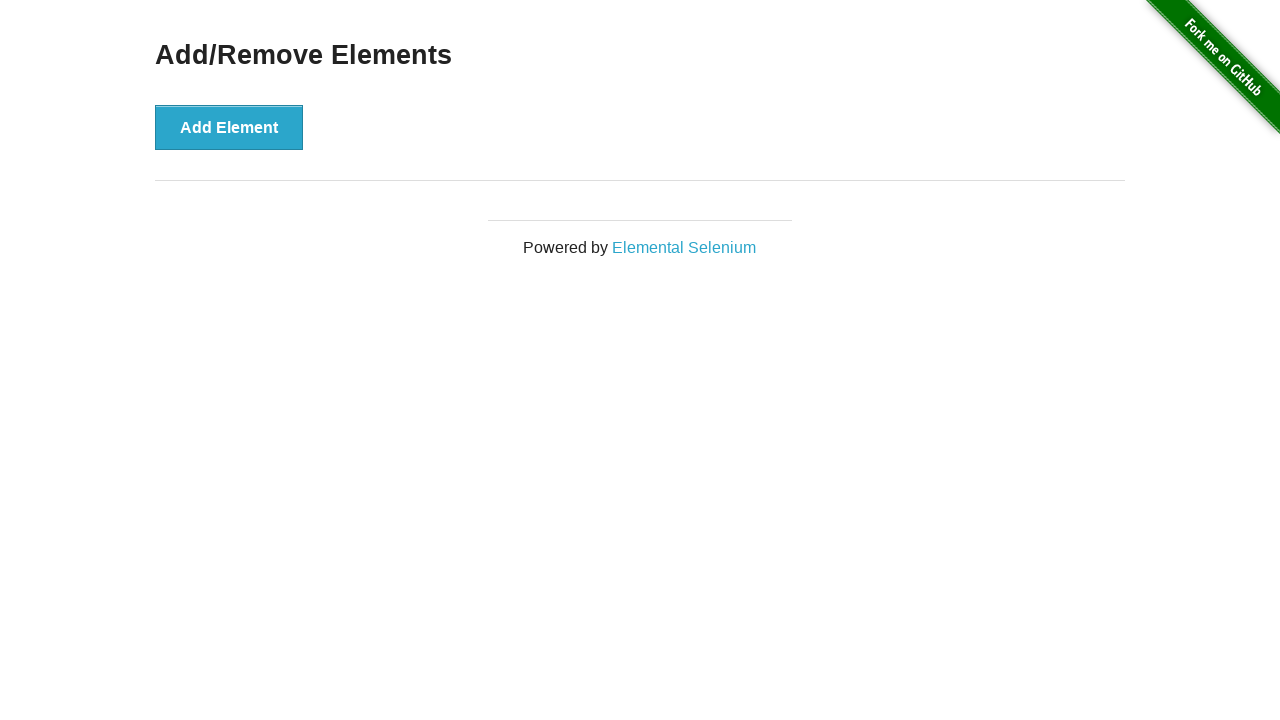

Page heading loaded
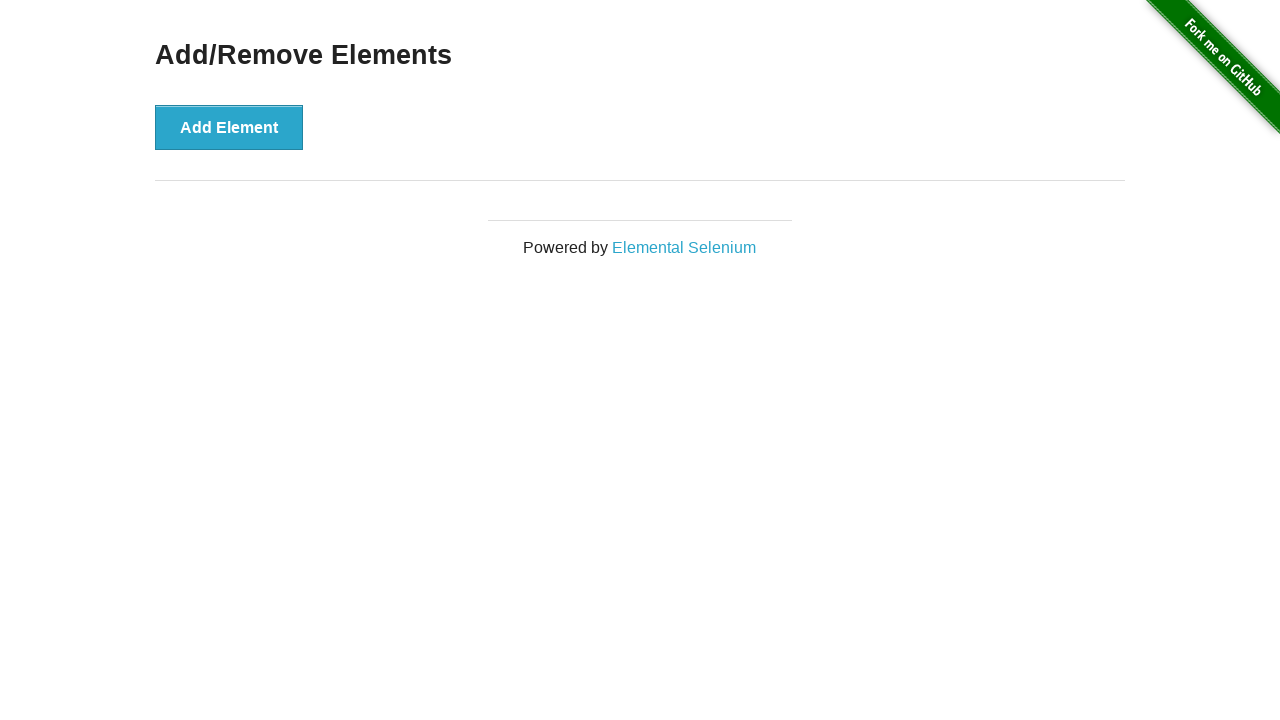

Validated page heading is 'Add/Remove Elements'
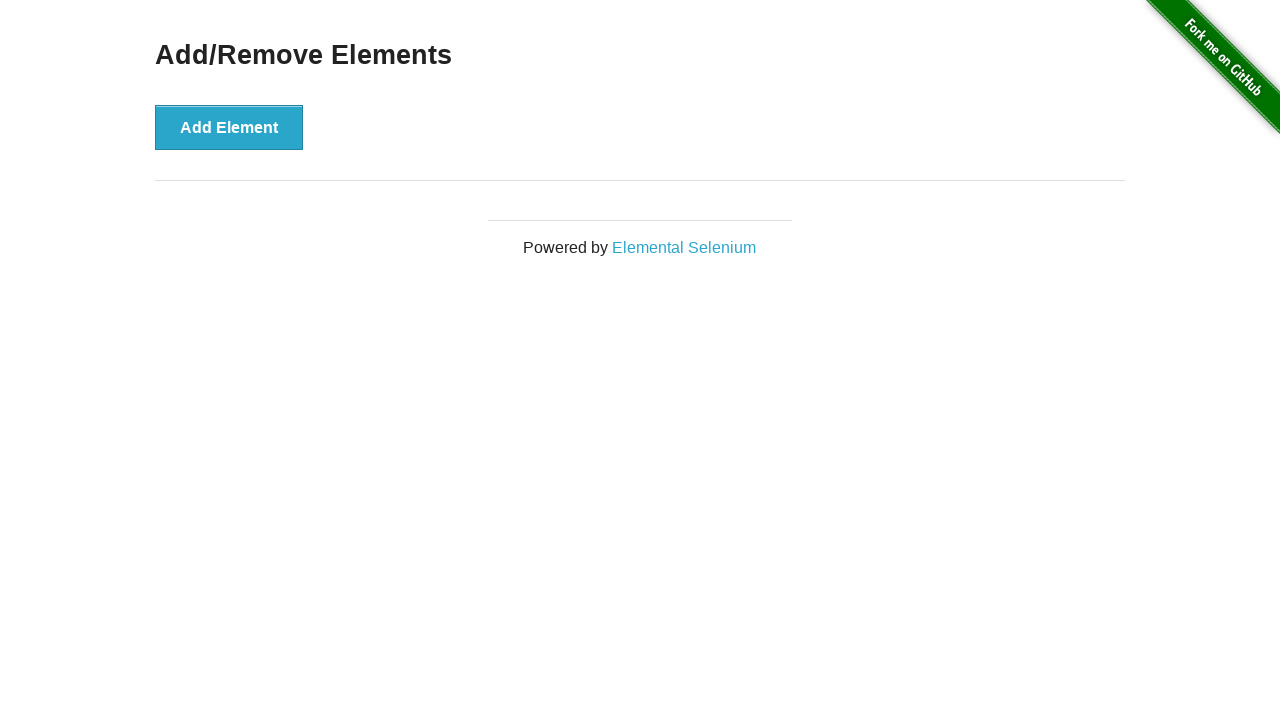

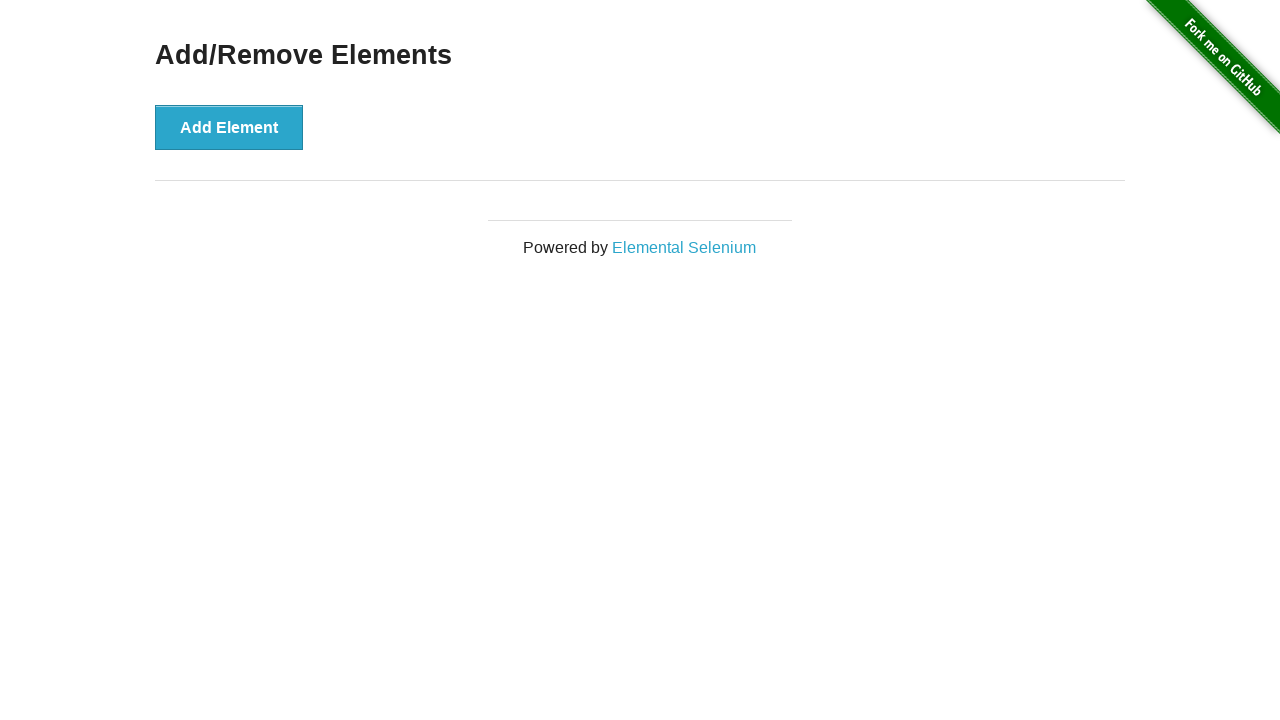